Tests accepting a JavaScript alert by clicking a button that triggers an alert and then accepting it

Starting URL: https://www.tutorialspoint.com/selenium/practice/alerts.php

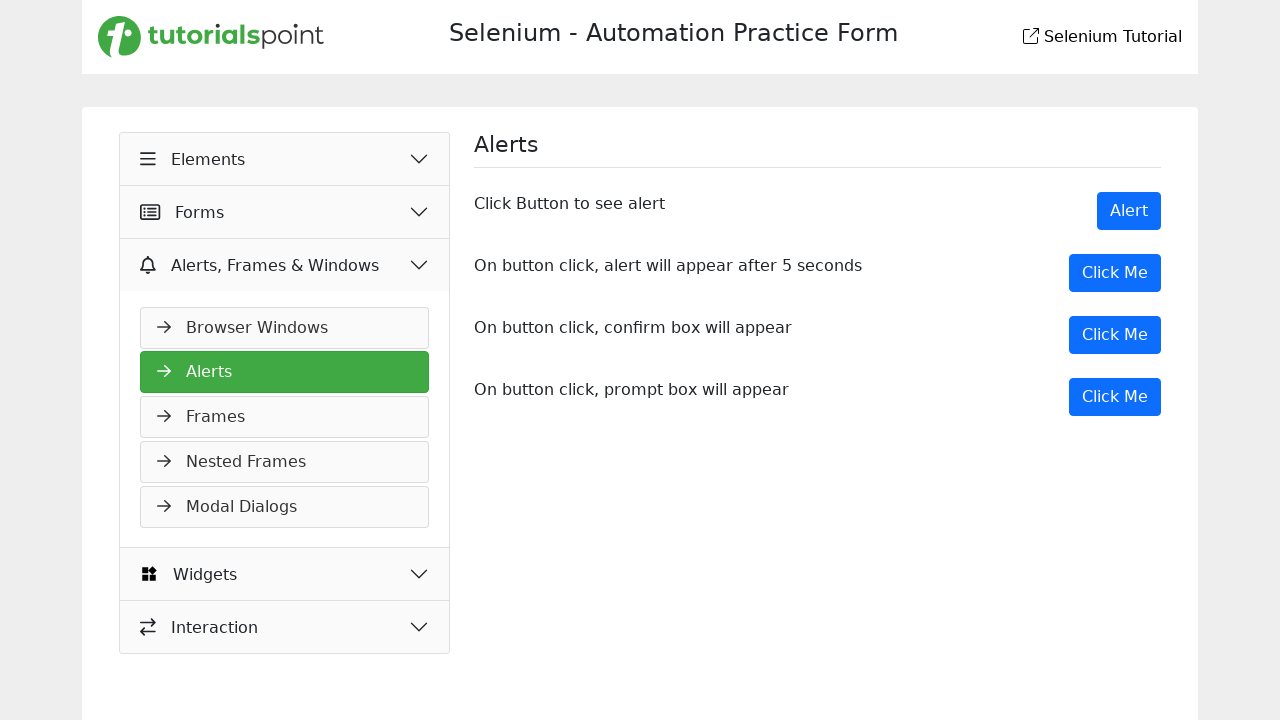

Clicked button to trigger JavaScript alert at (1115, 335) on button[onclick='myDesk()']
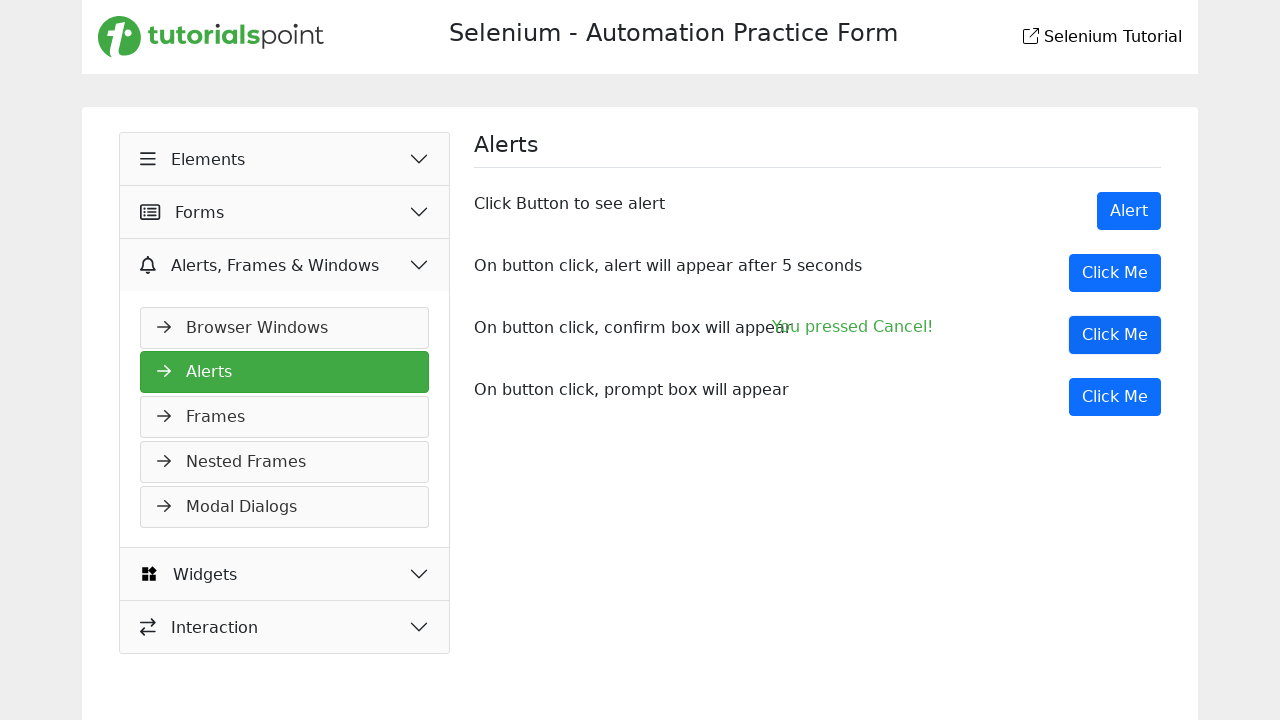

Set up dialog handler to accept alerts
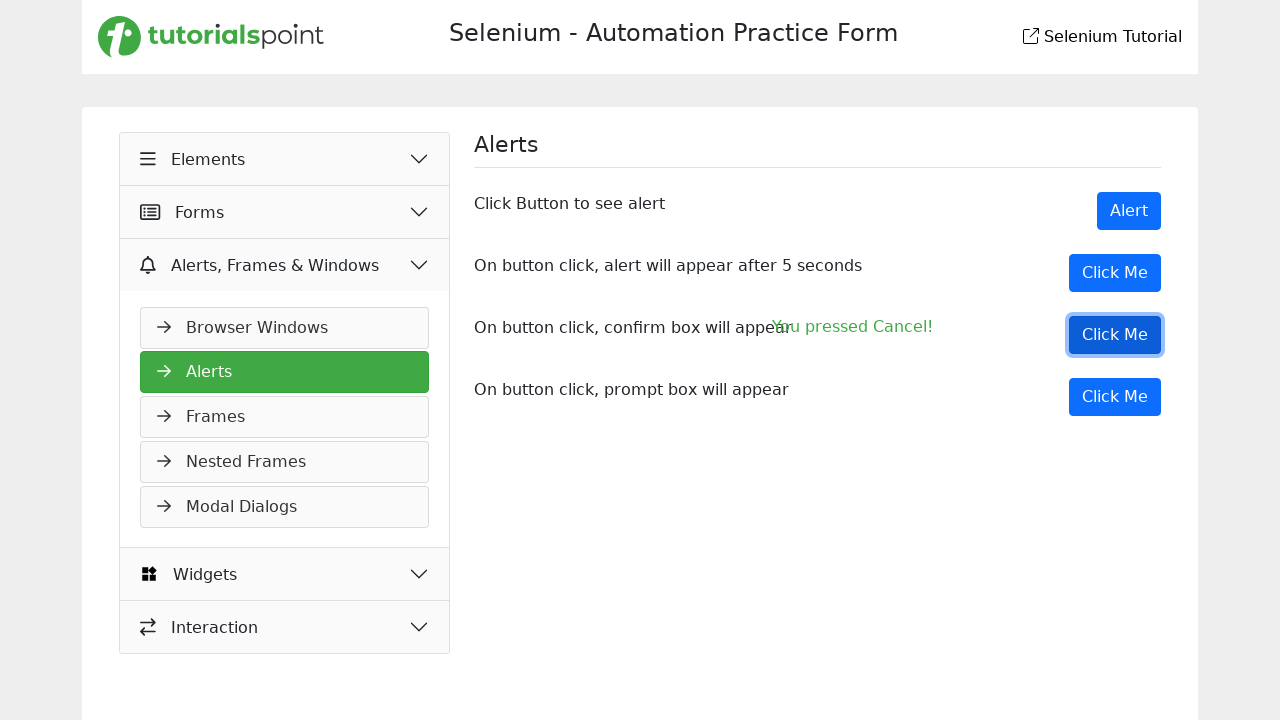

Clicked button again to trigger alert with handler active at (1115, 335) on button[onclick='myDesk()']
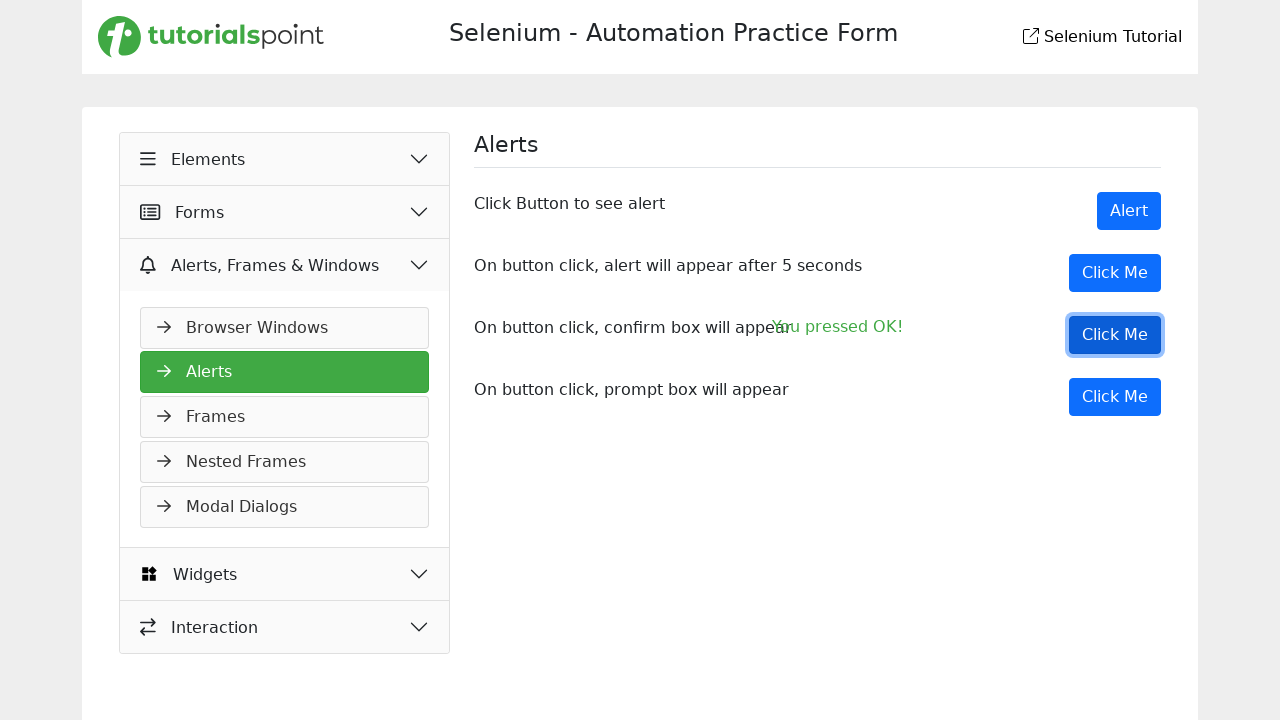

Waited for alert to be processed
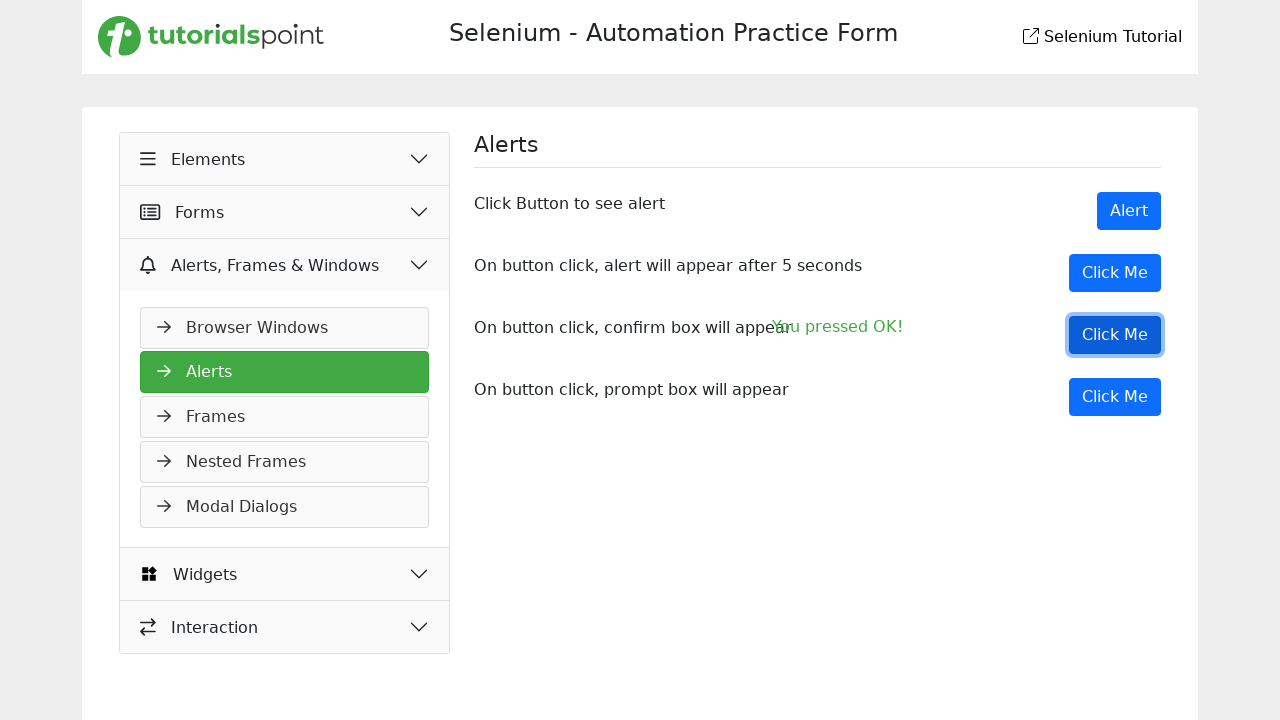

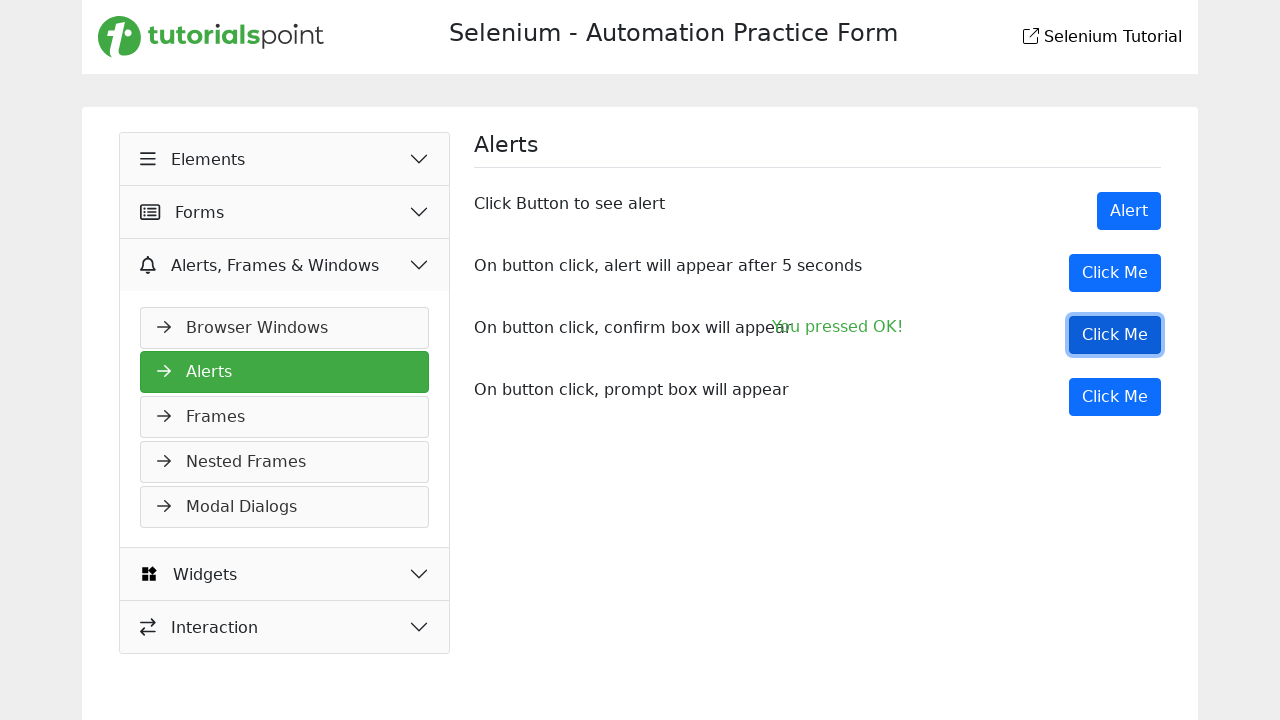